Tests handling of a confirmation dialog by accepting it and verifying the result text

Starting URL: https://demoqa.com/alerts

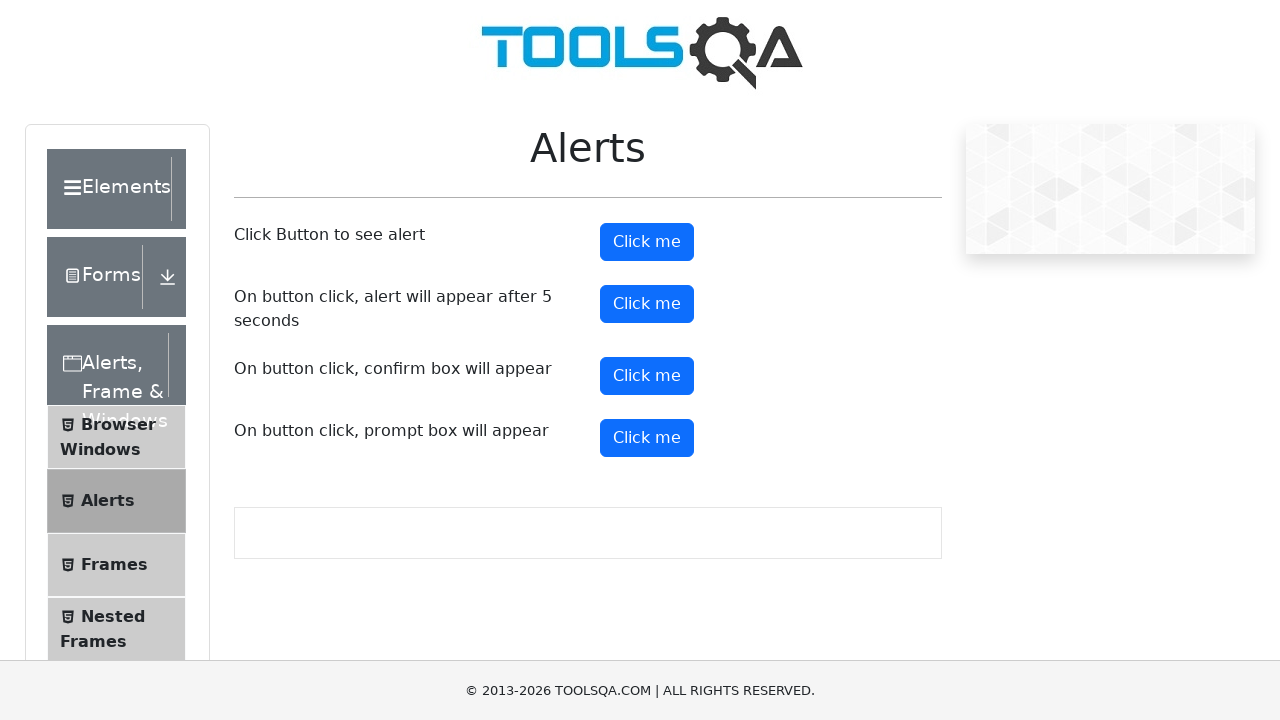

Set up dialog handler to accept confirmation dialog
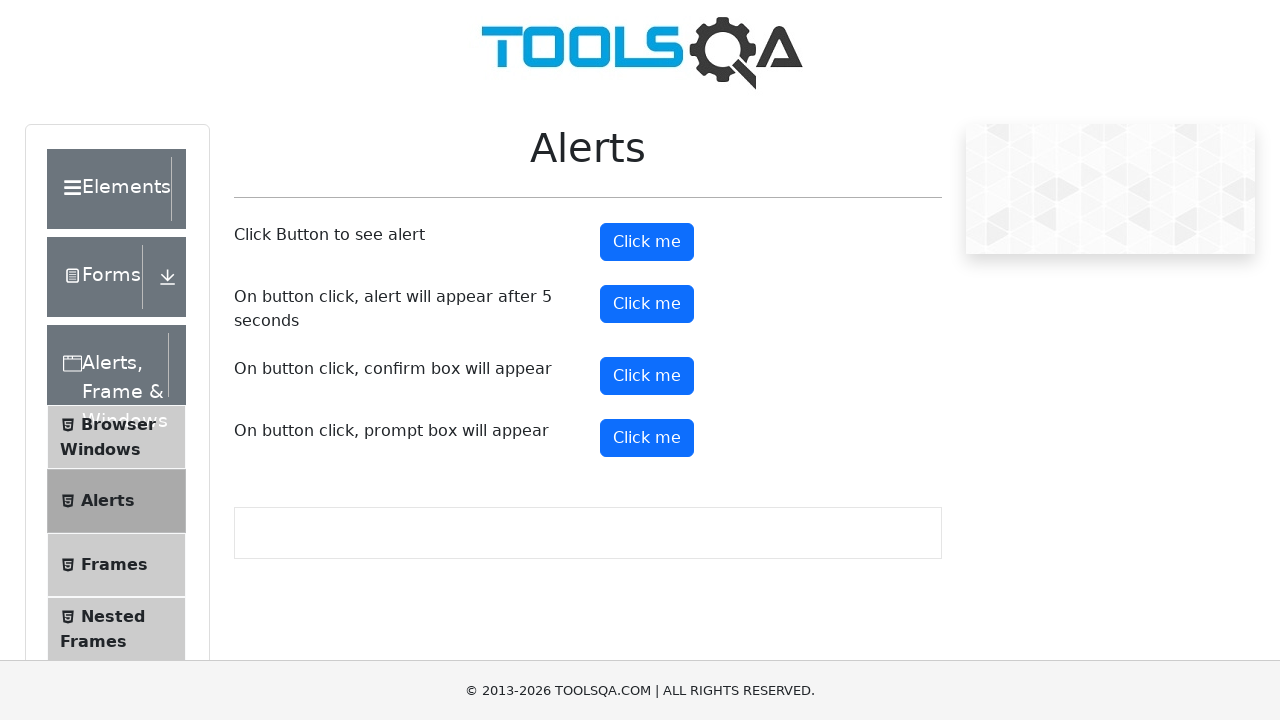

Clicked confirm button to trigger confirmation dialog at (647, 376) on #confirmButton
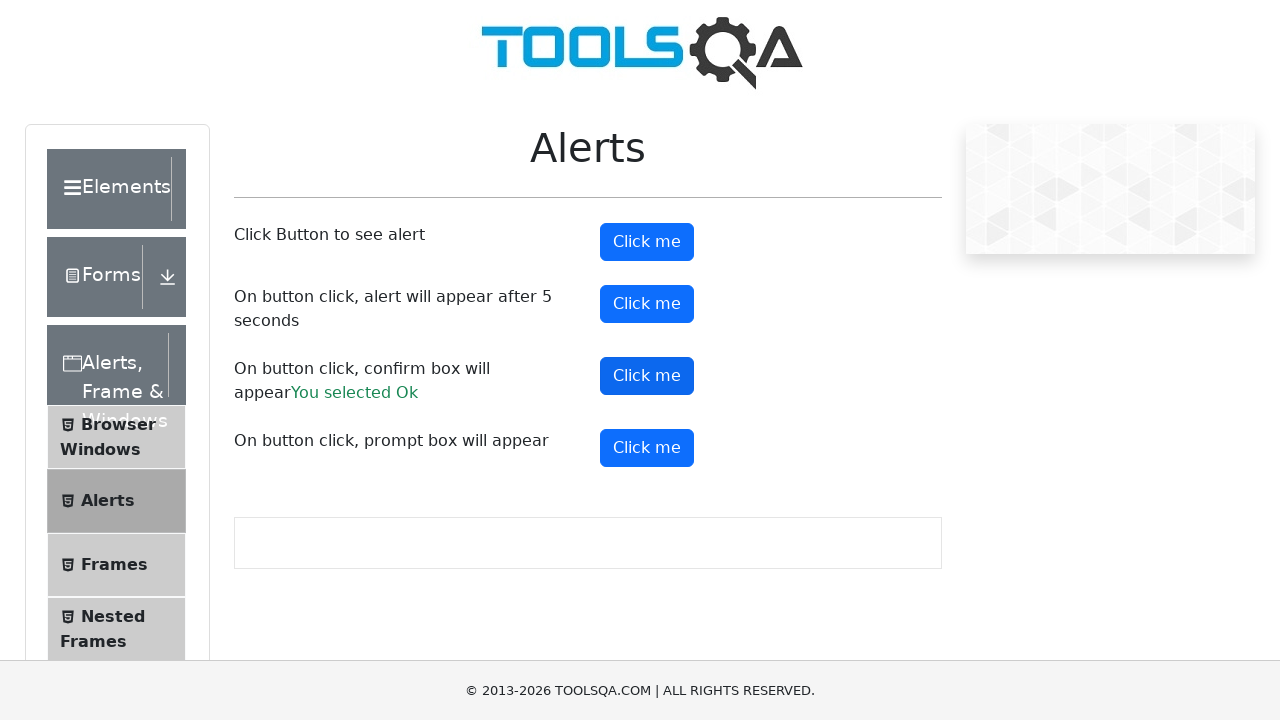

Confirmation result element appeared on page
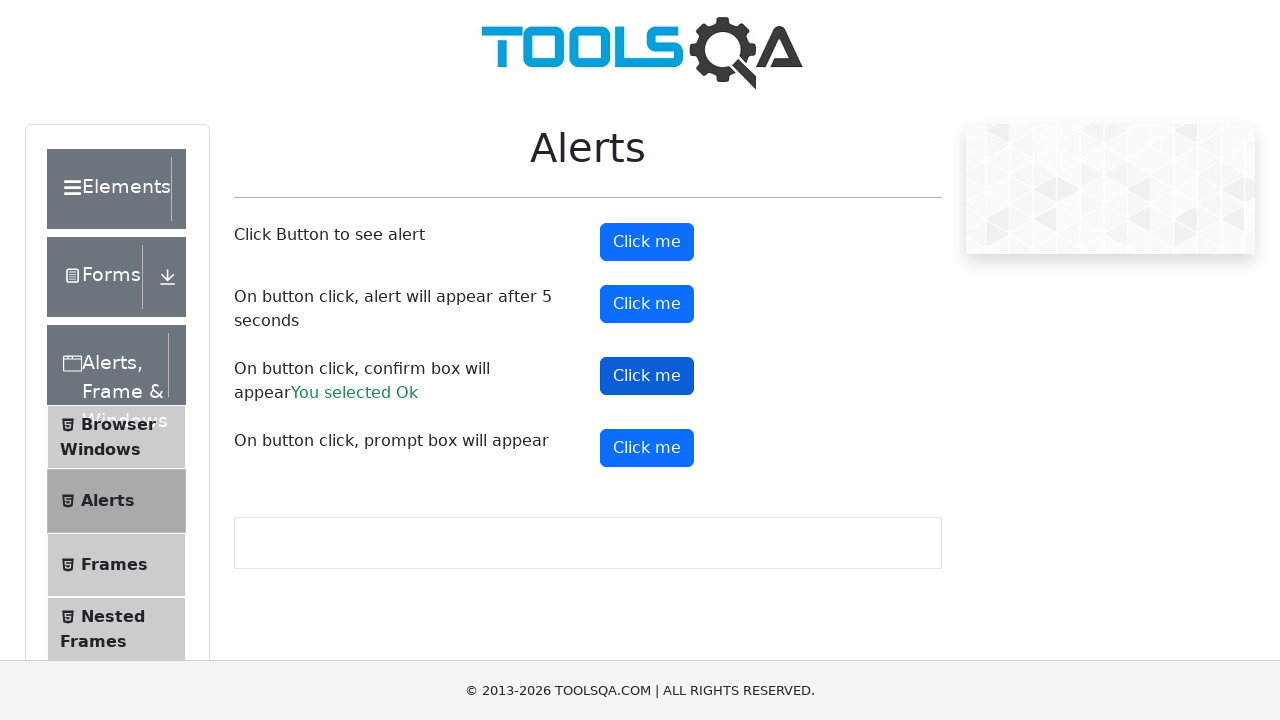

Retrieved result text from confirmation result element
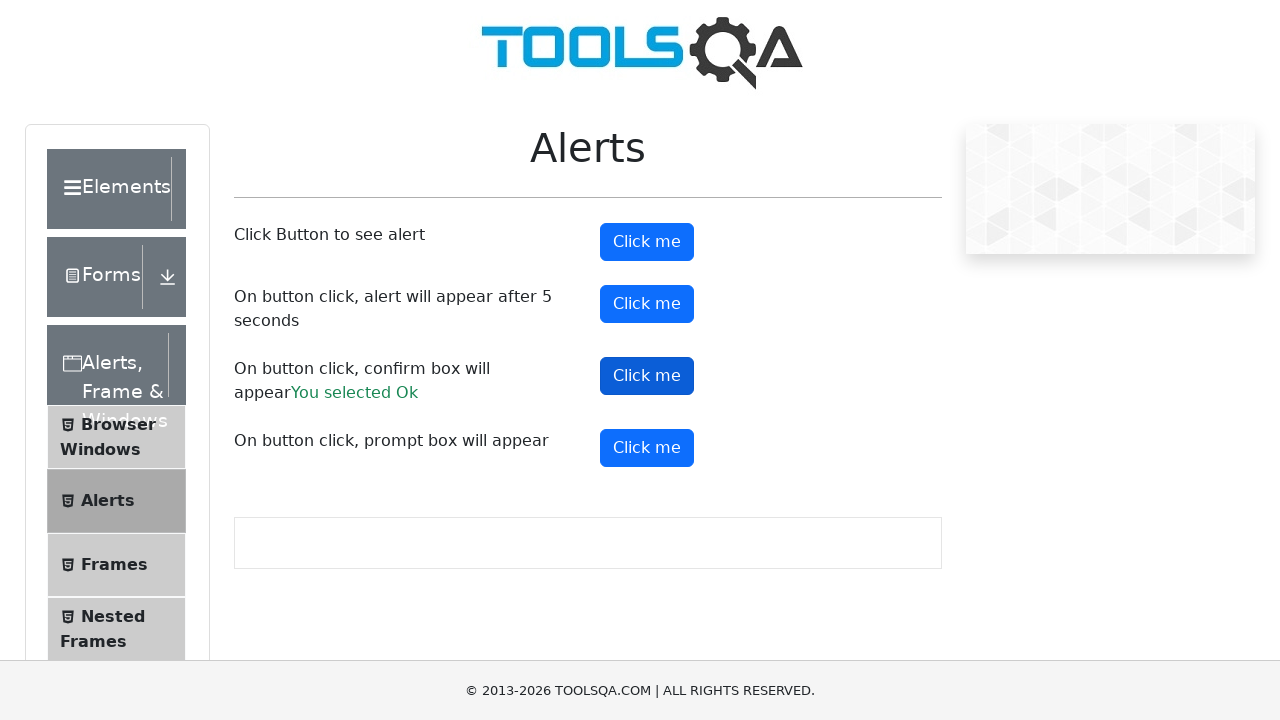

Verified that result text contains 'Ok'
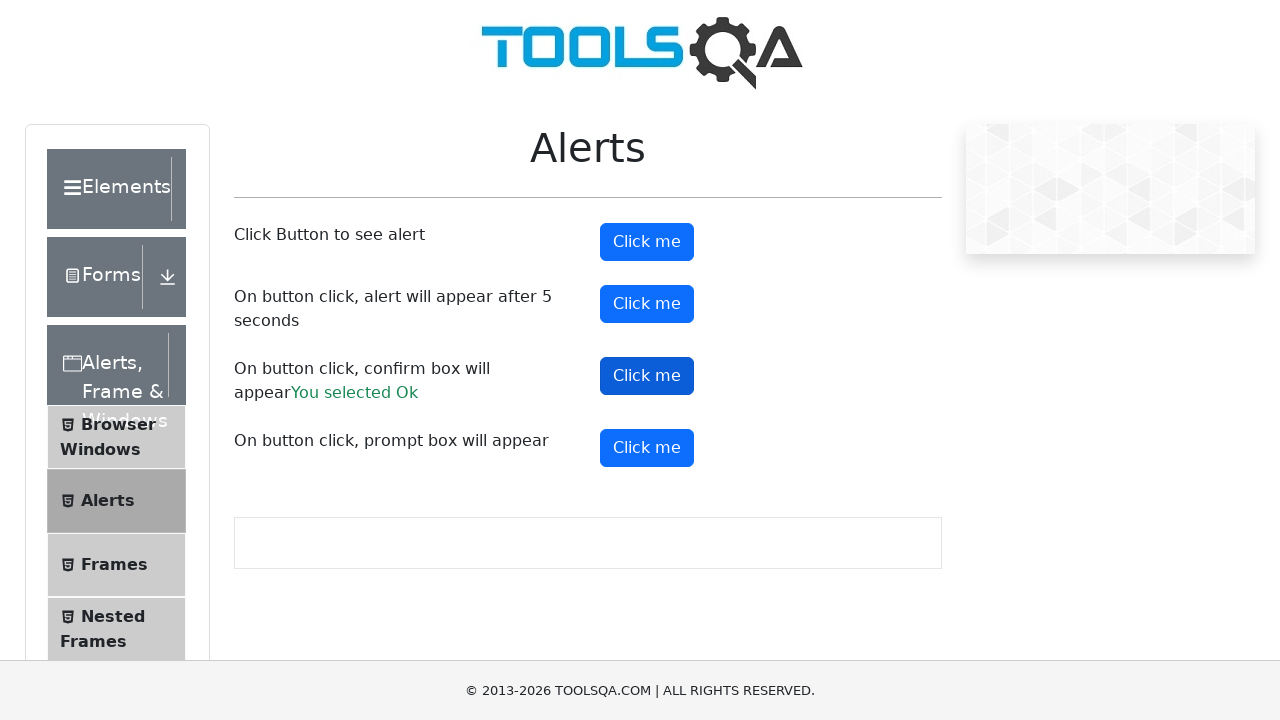

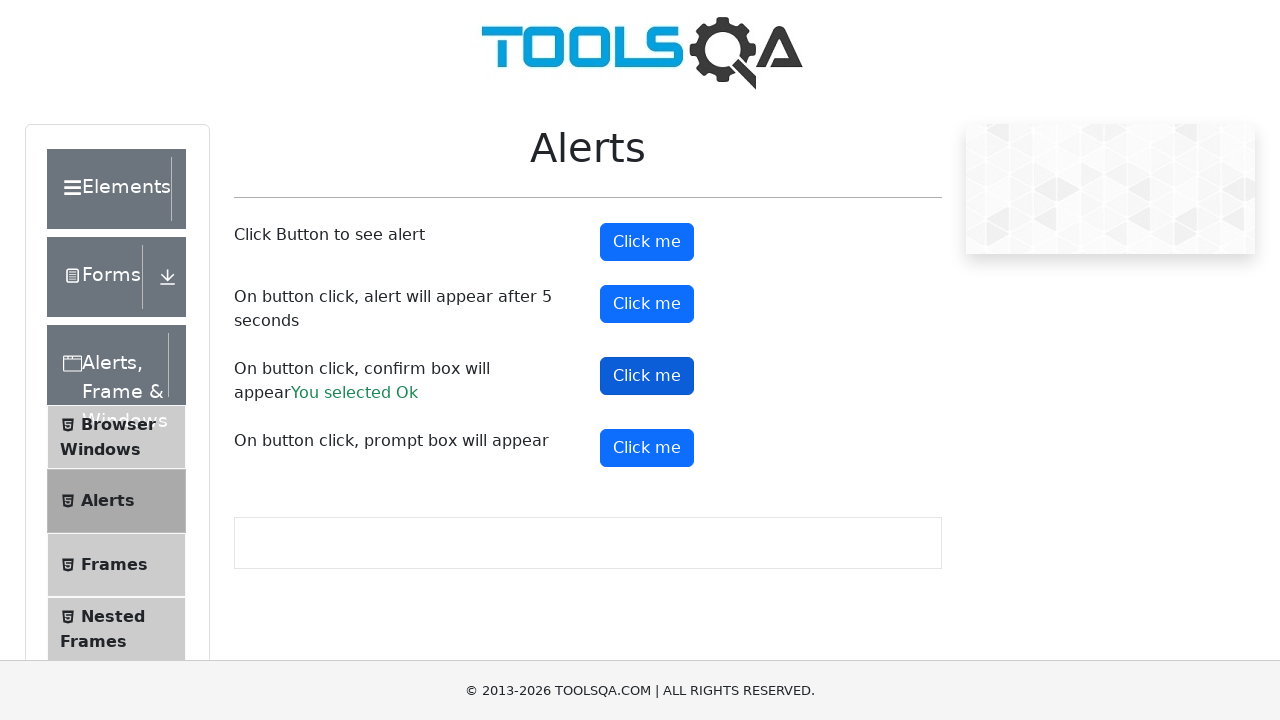